Tests interaction with Shadow DOM elements by accessing and filling a first name field inside a shadow root

Starting URL: https://letcode.in/shadow

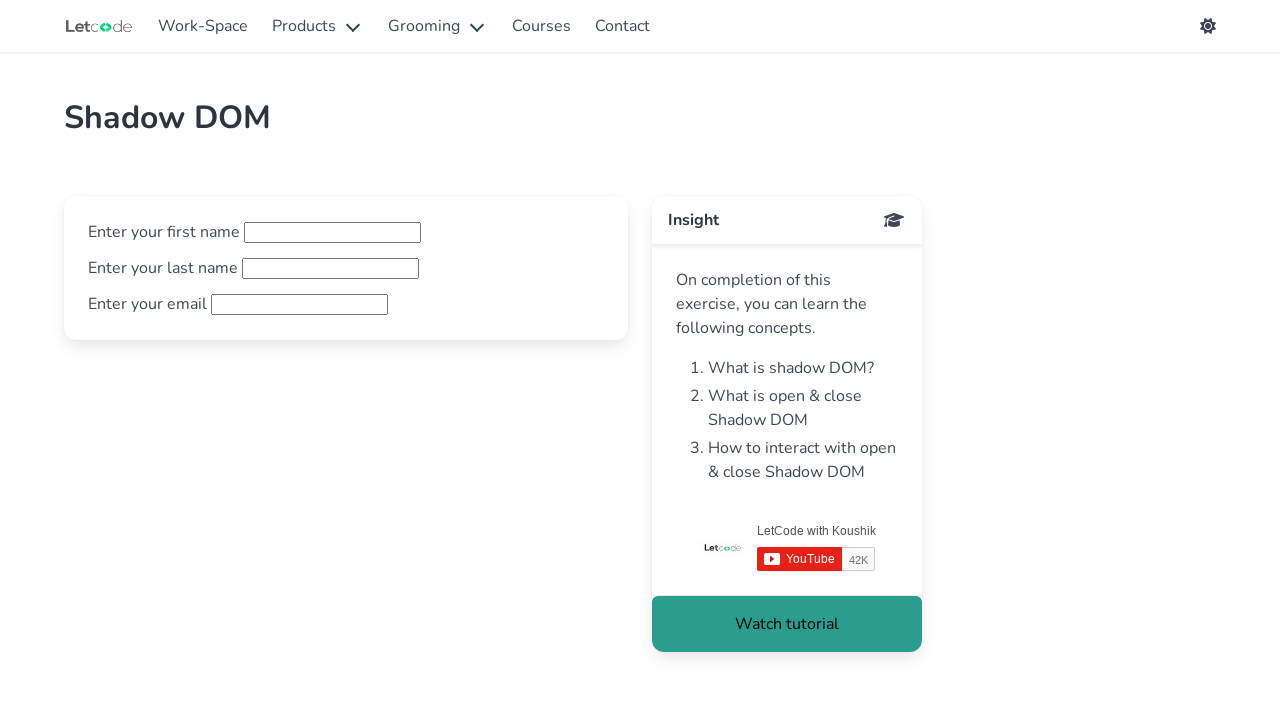

Located shadow host element #open-shadow
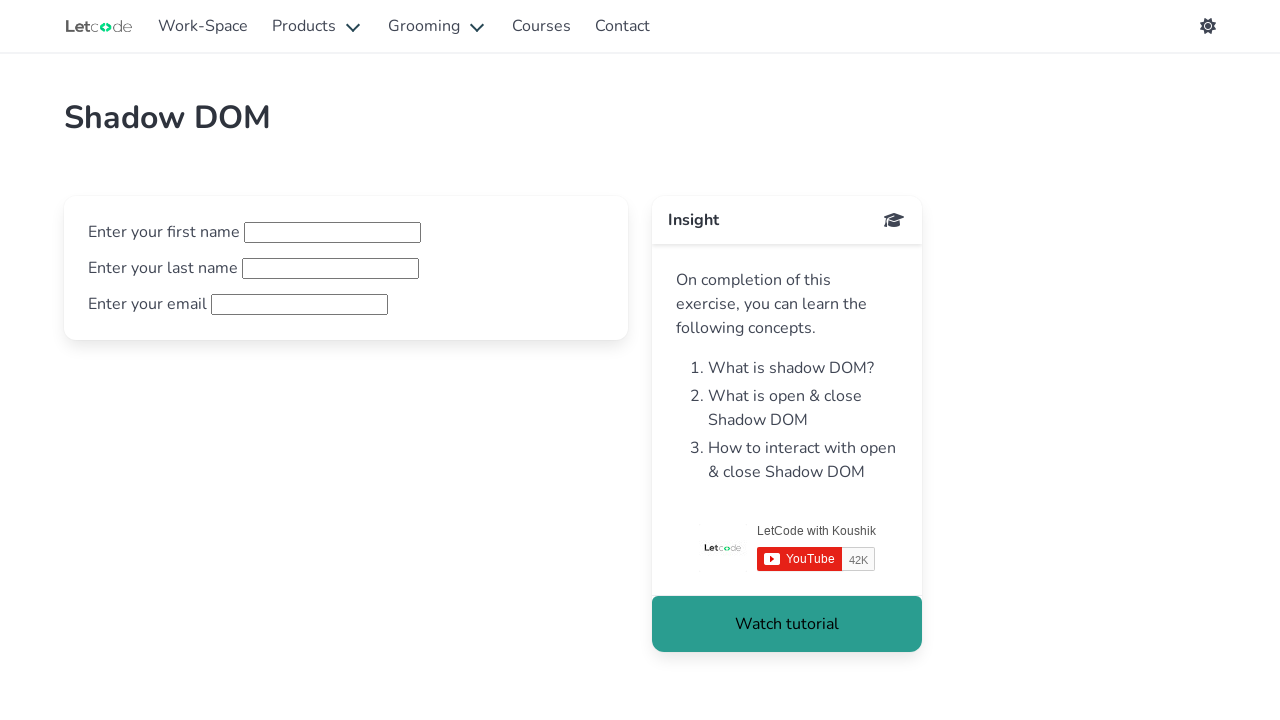

Filled first name field inside shadow DOM with 'koushik' on #open-shadow >> #fname
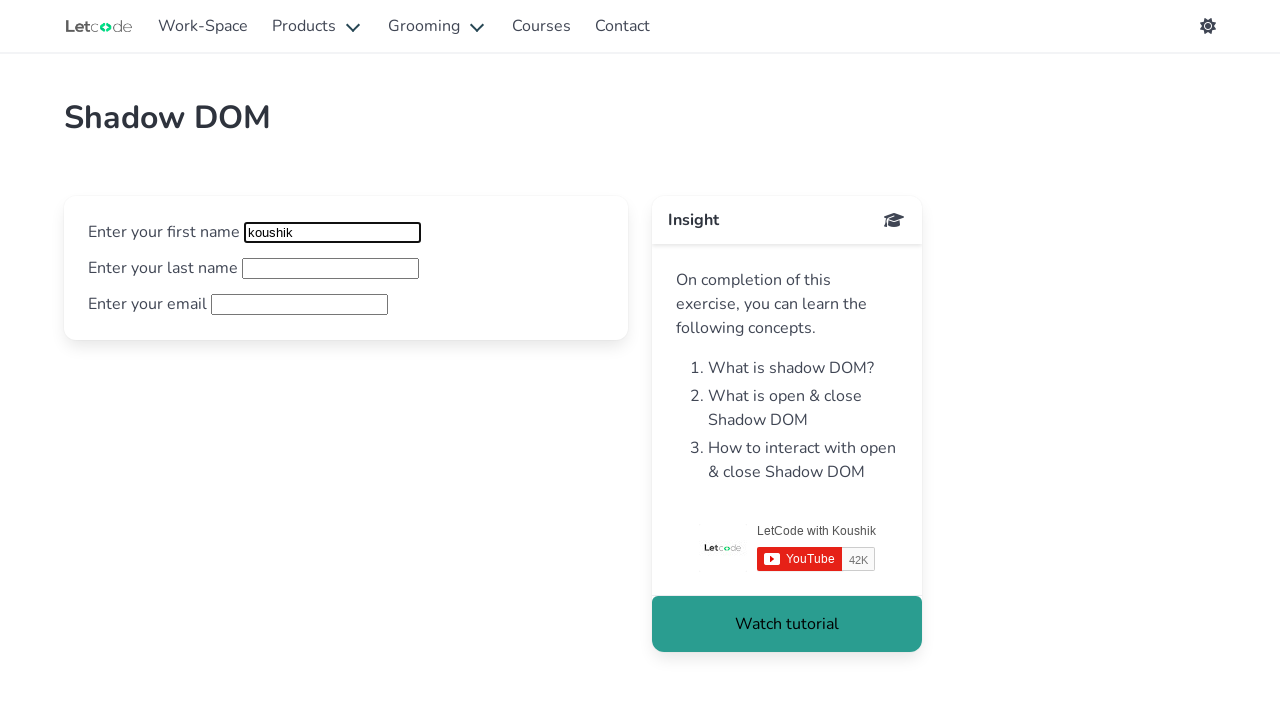

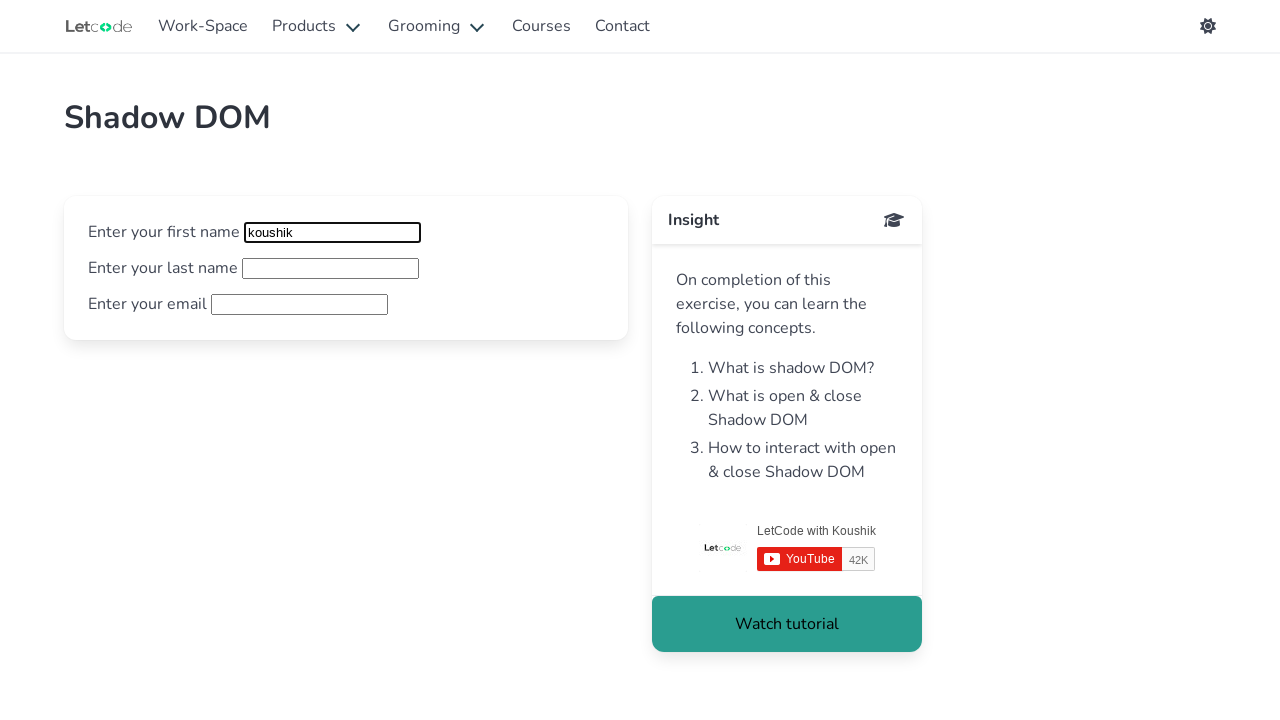